Tests JavaScript prompt popup handling by clicking a button to trigger a prompt alert, entering text into the prompt, and accepting it.

Starting URL: https://demoqa.com/alerts

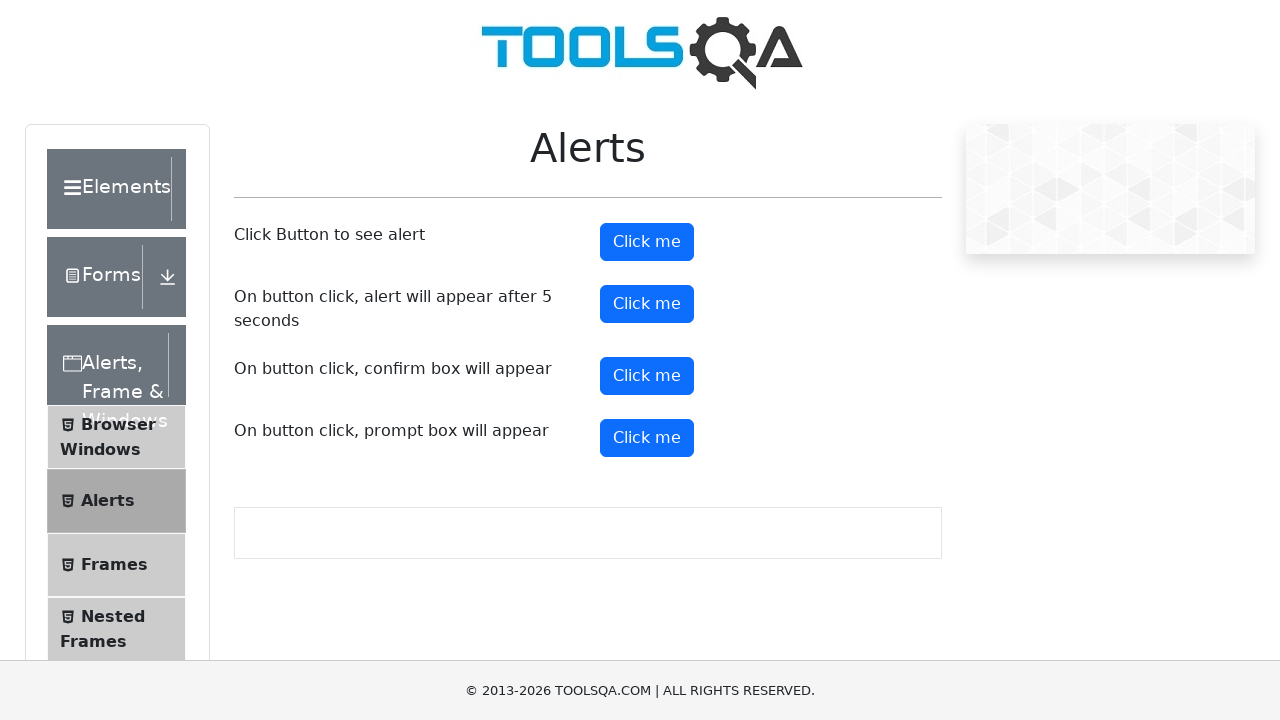

Scrolled prompt button into view
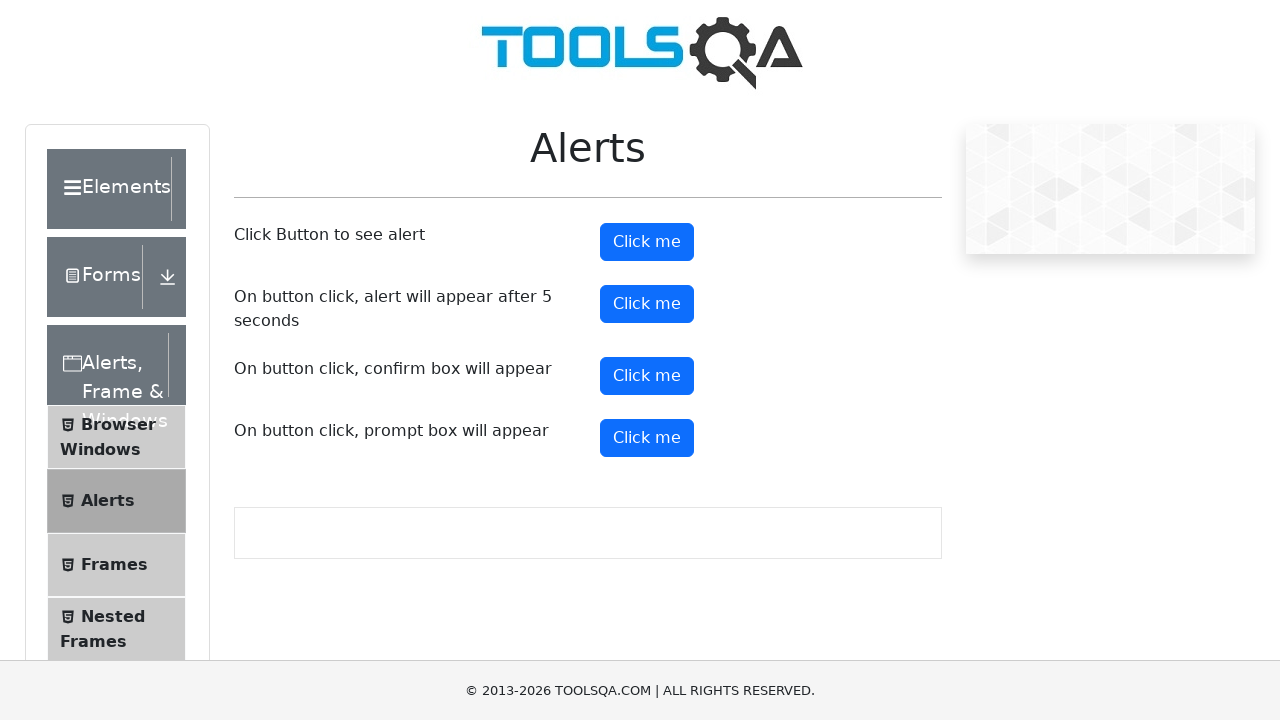

Set up dialog handler to accept prompt with text 'Ankita Gosain'
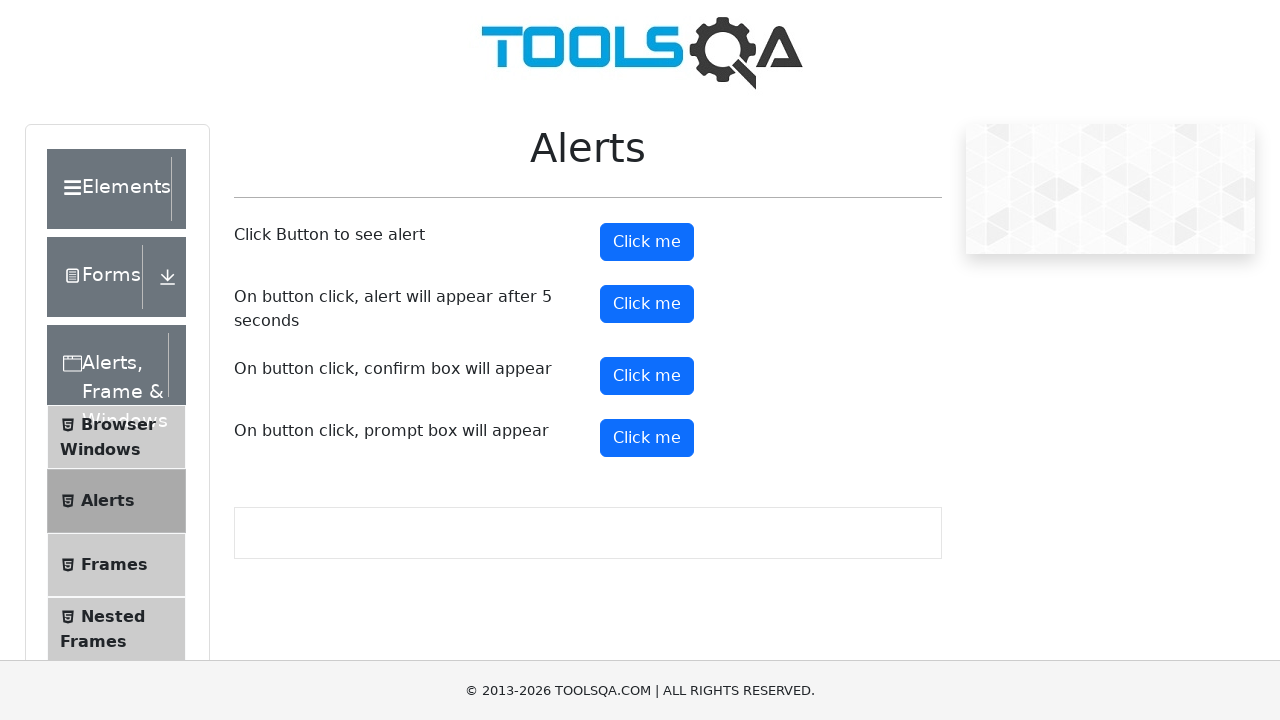

Clicked prompt button to trigger JavaScript alert at (647, 438) on #promtButton
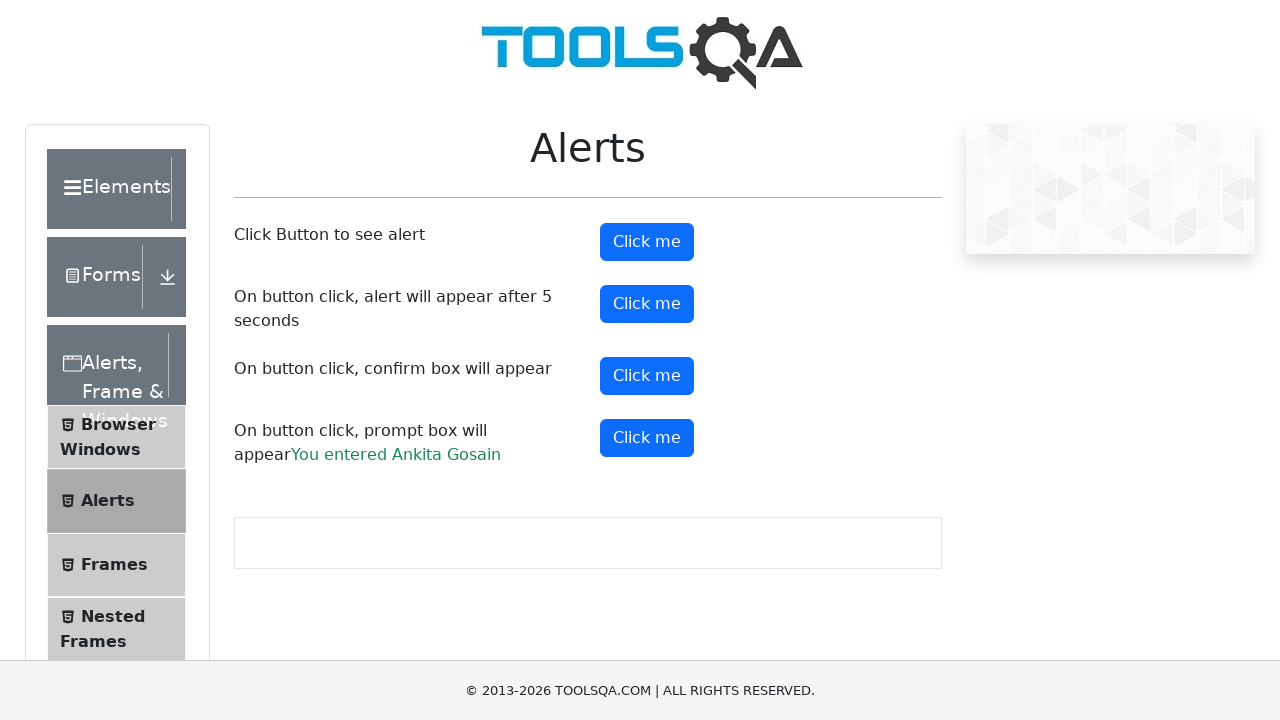

Waited for dialog interaction to complete
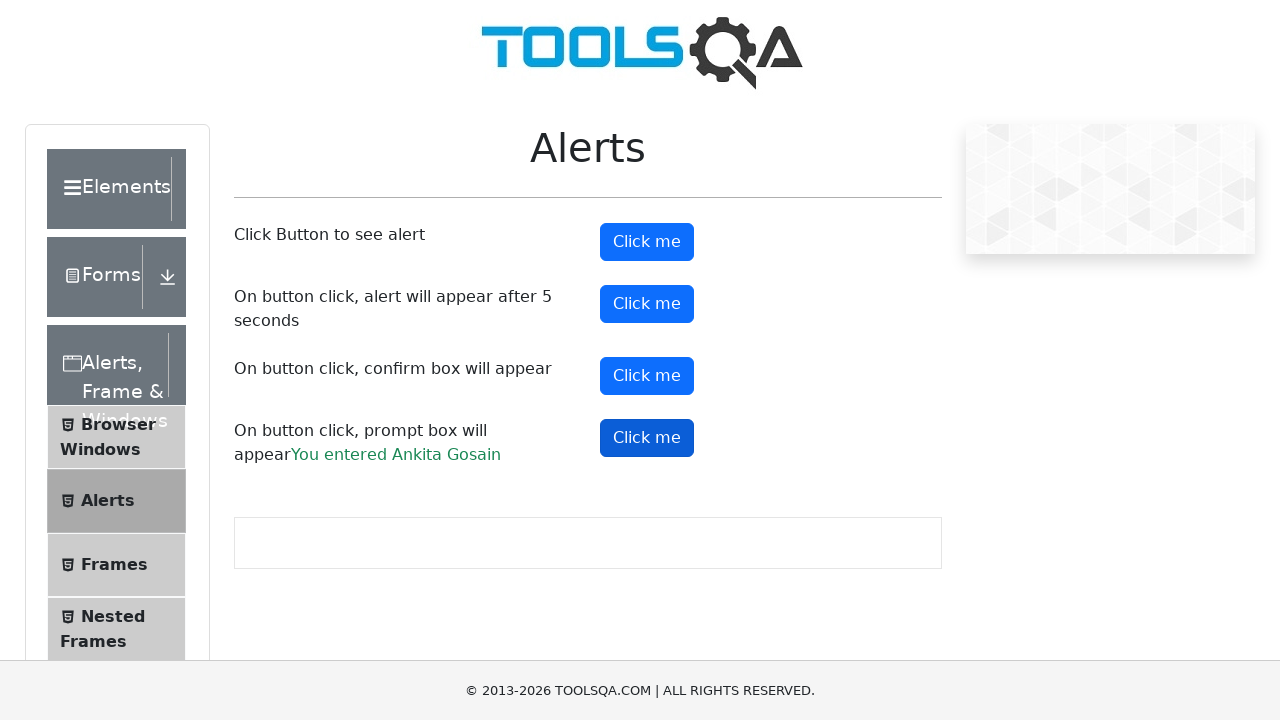

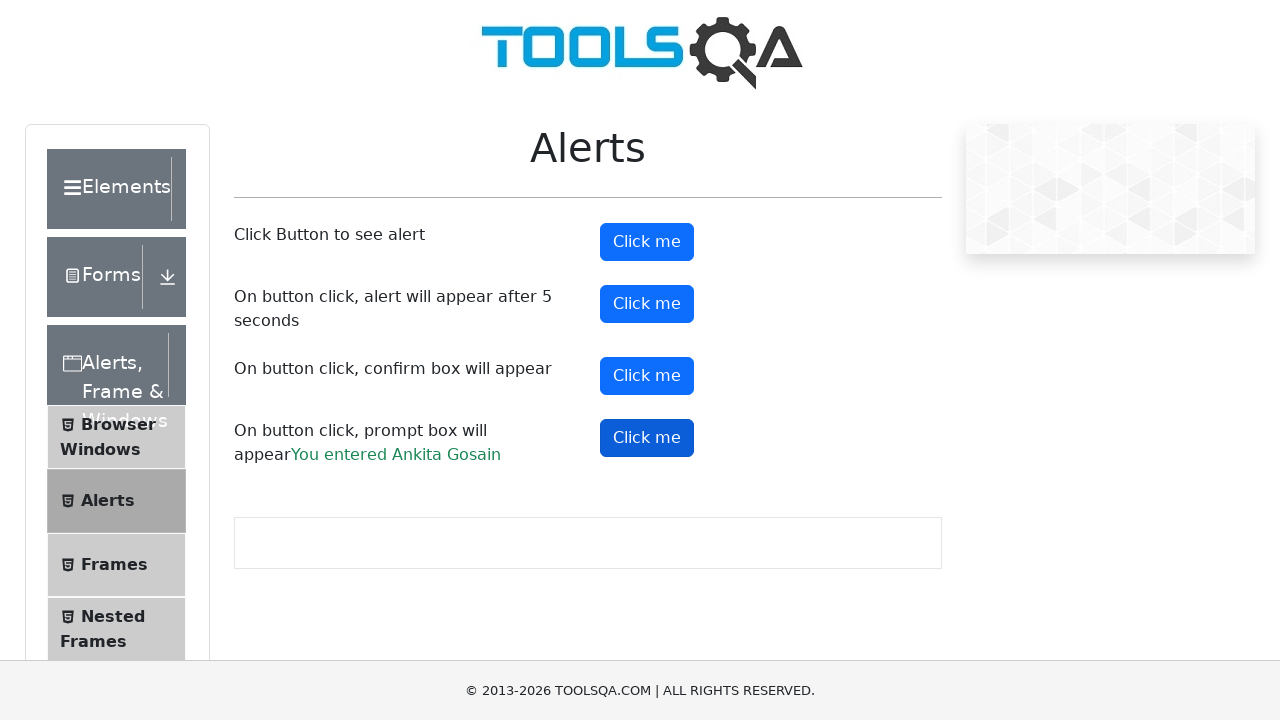